Navigates to a simple form page and clicks the submit button without filling any fields

Starting URL: http://suninjuly.github.io/simple_form_find_task.html

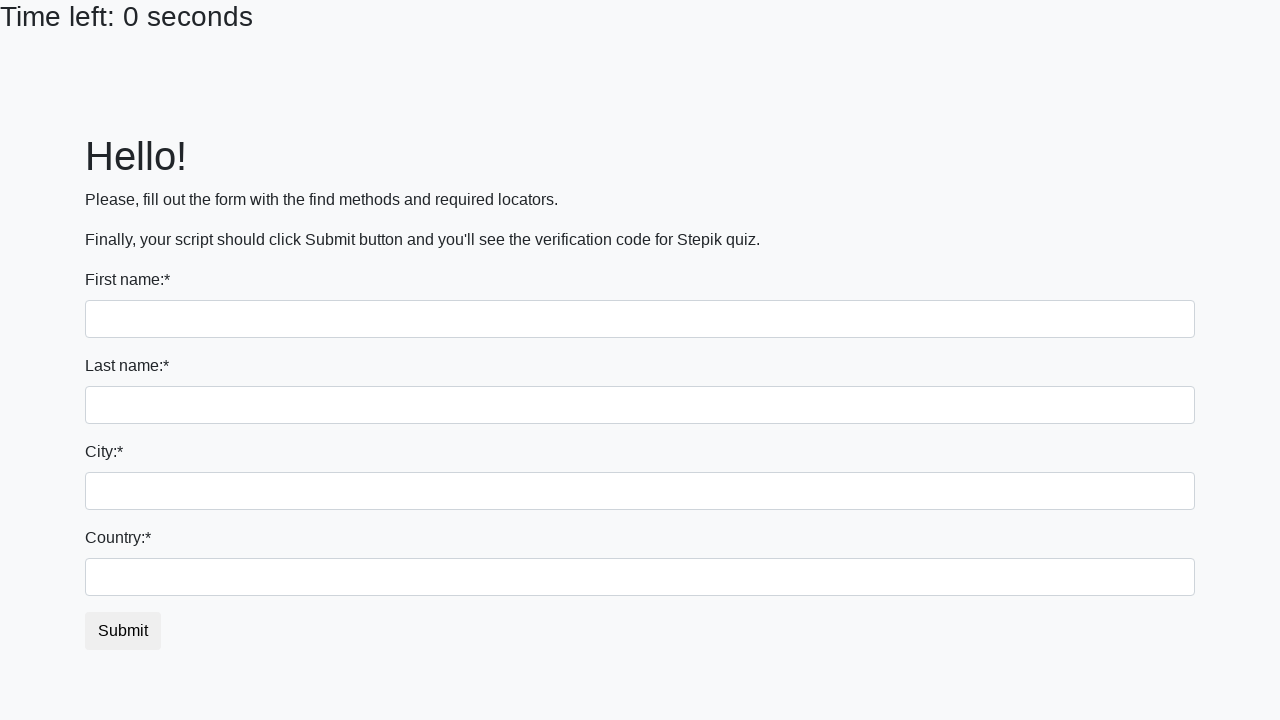

Navigated to simple form page
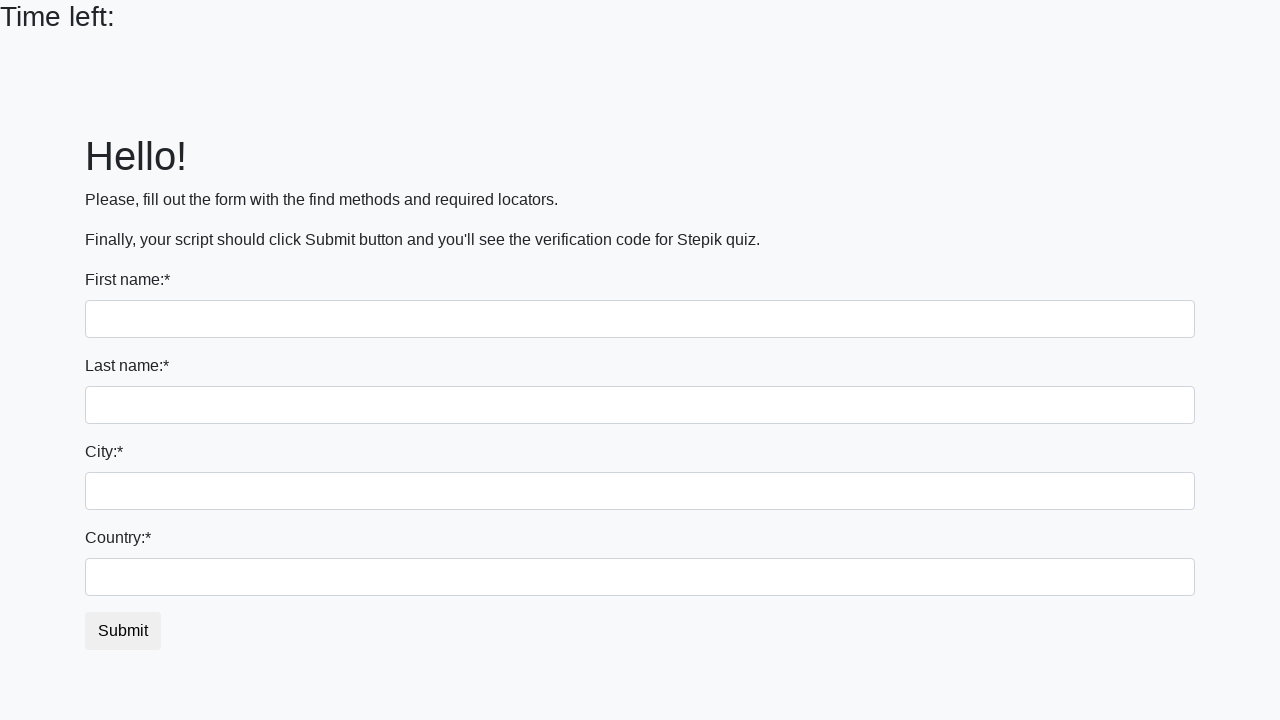

Clicked submit button without filling any fields at (123, 631) on #submit_button
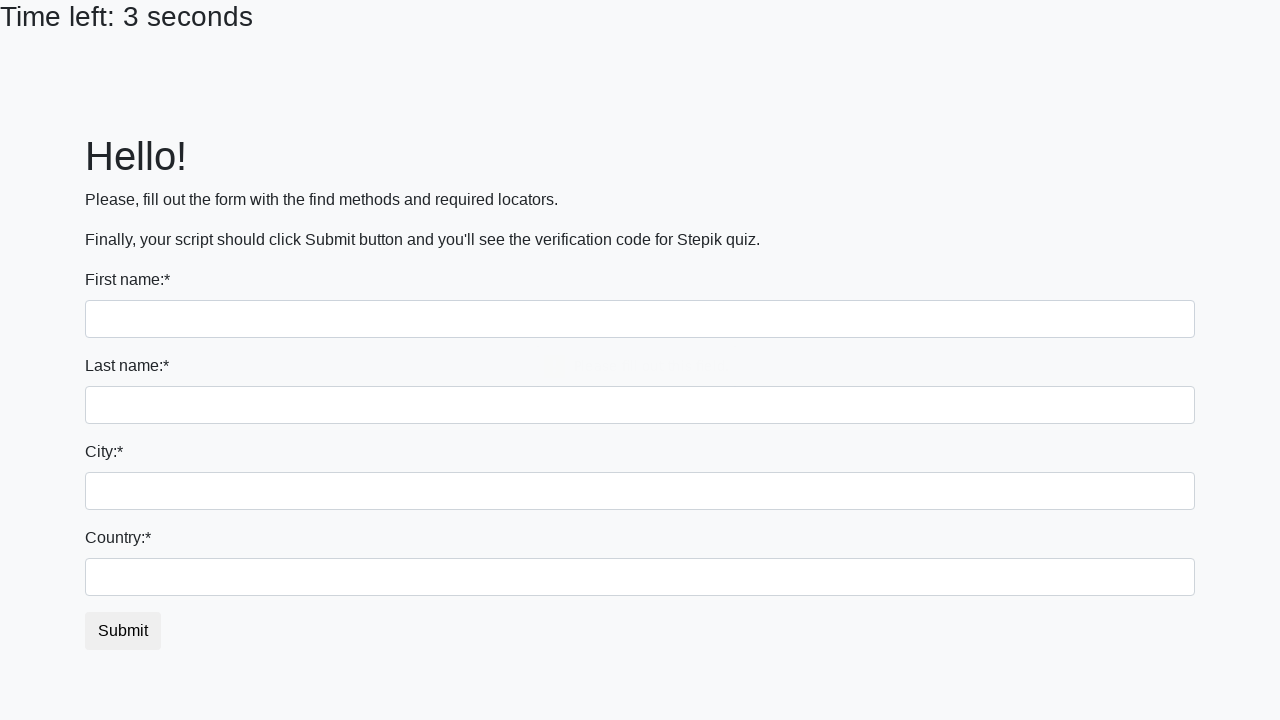

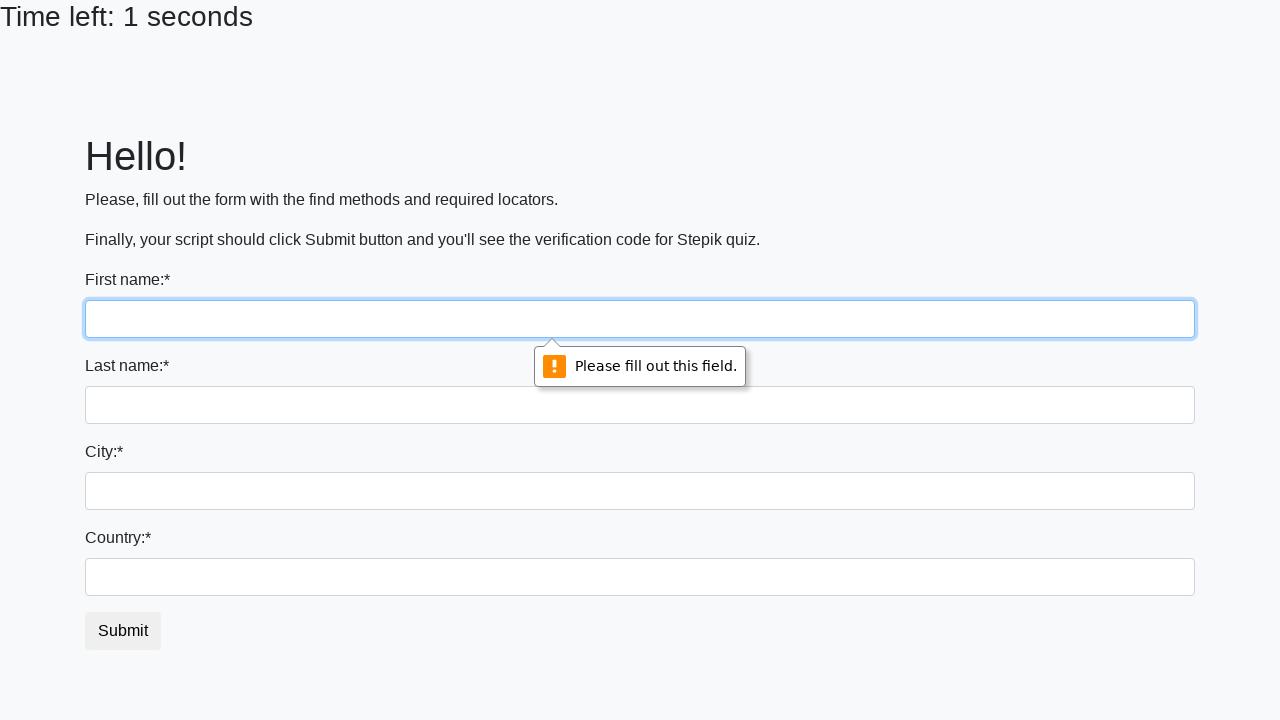